Tests dynamic loading example 1 by clicking the link, triggering the load button, and verifying "Hello World!" appears after the content loads

Starting URL: http://the-internet.herokuapp.com/dynamic_loading

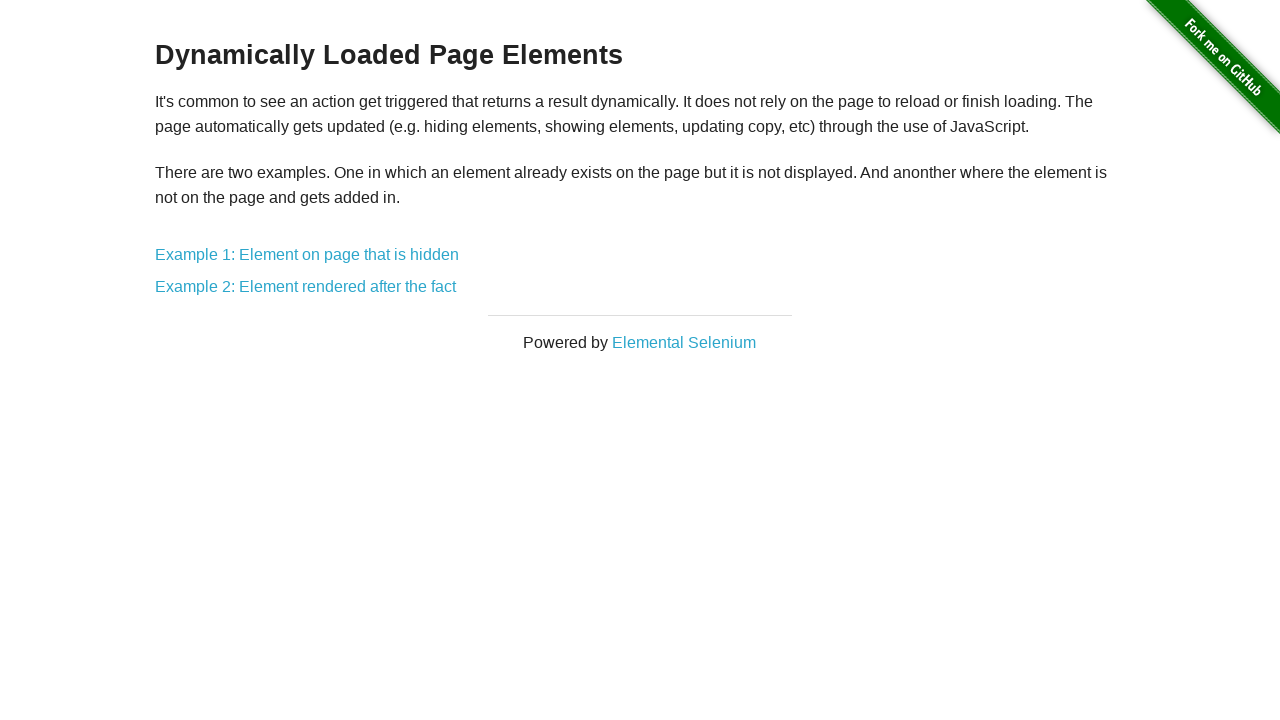

Clicked on Example 1 link to navigate to dynamic loading page at (307, 255) on a[href='/dynamic_loading/1']
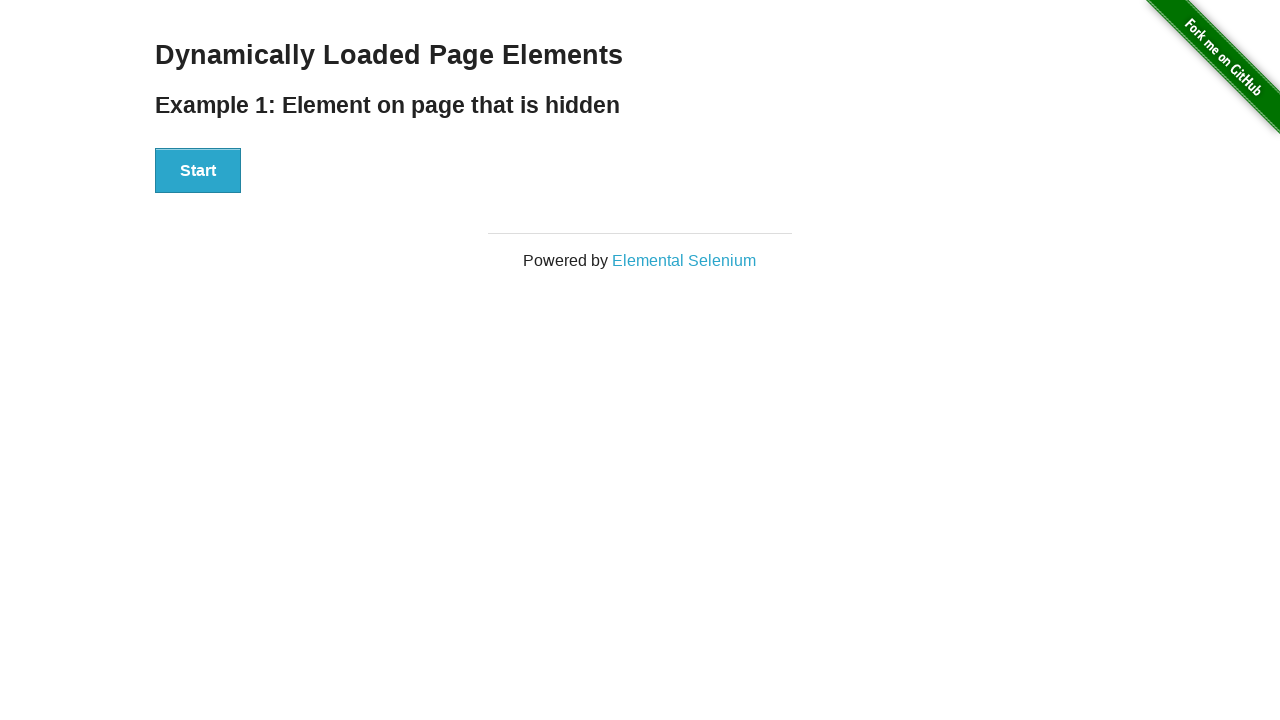

Clicked the Start button to trigger dynamic loading at (198, 171) on .example button
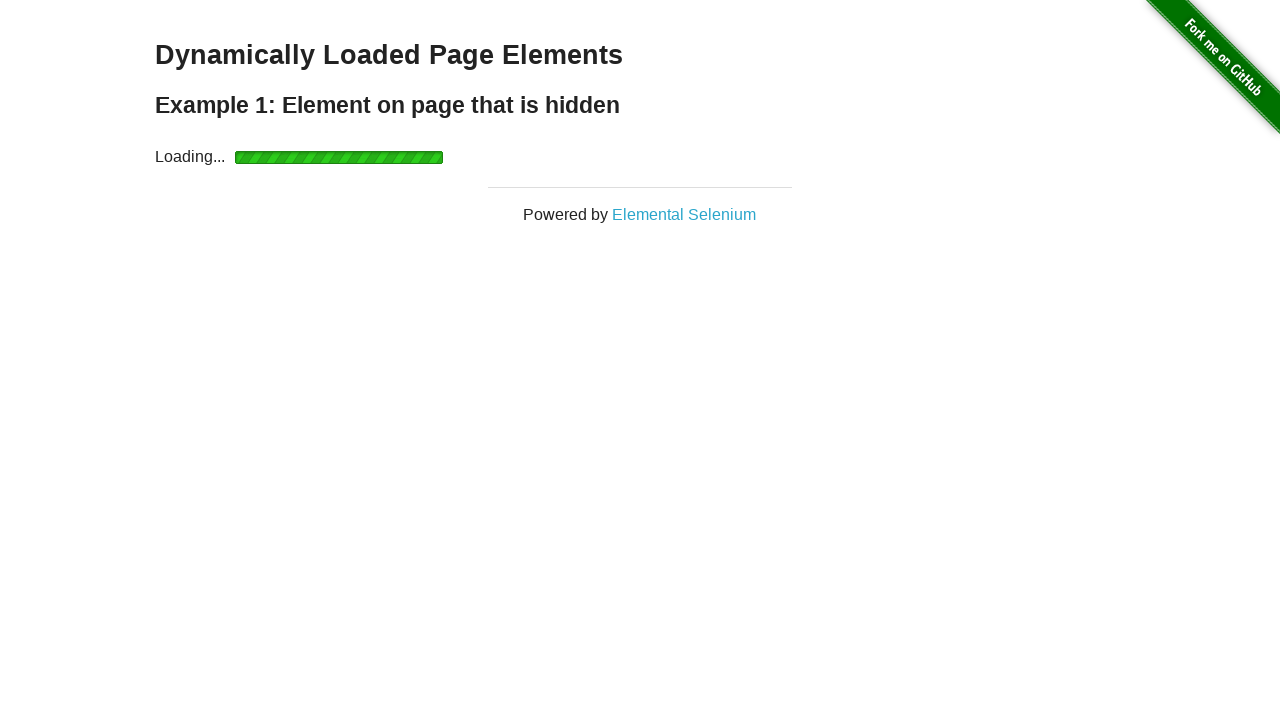

Waited for dynamically loaded content (div#finish) to become visible
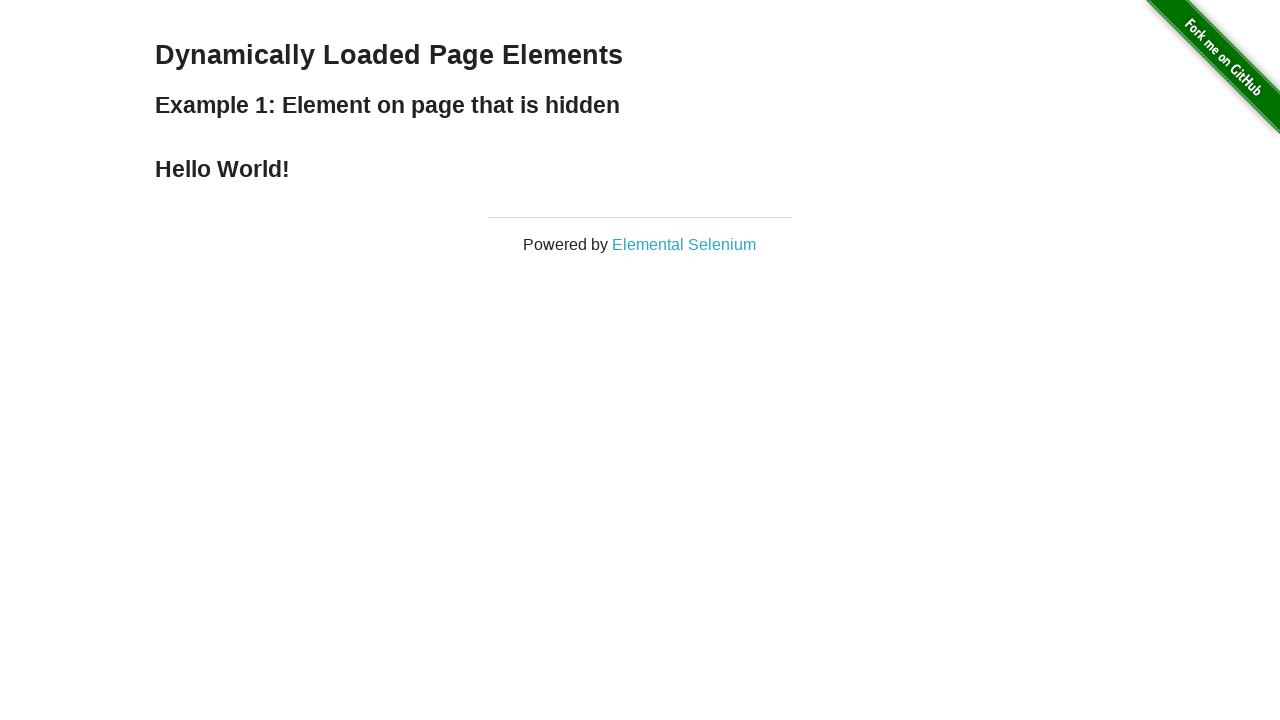

Verified 'Hello World!' text is present in the loaded content
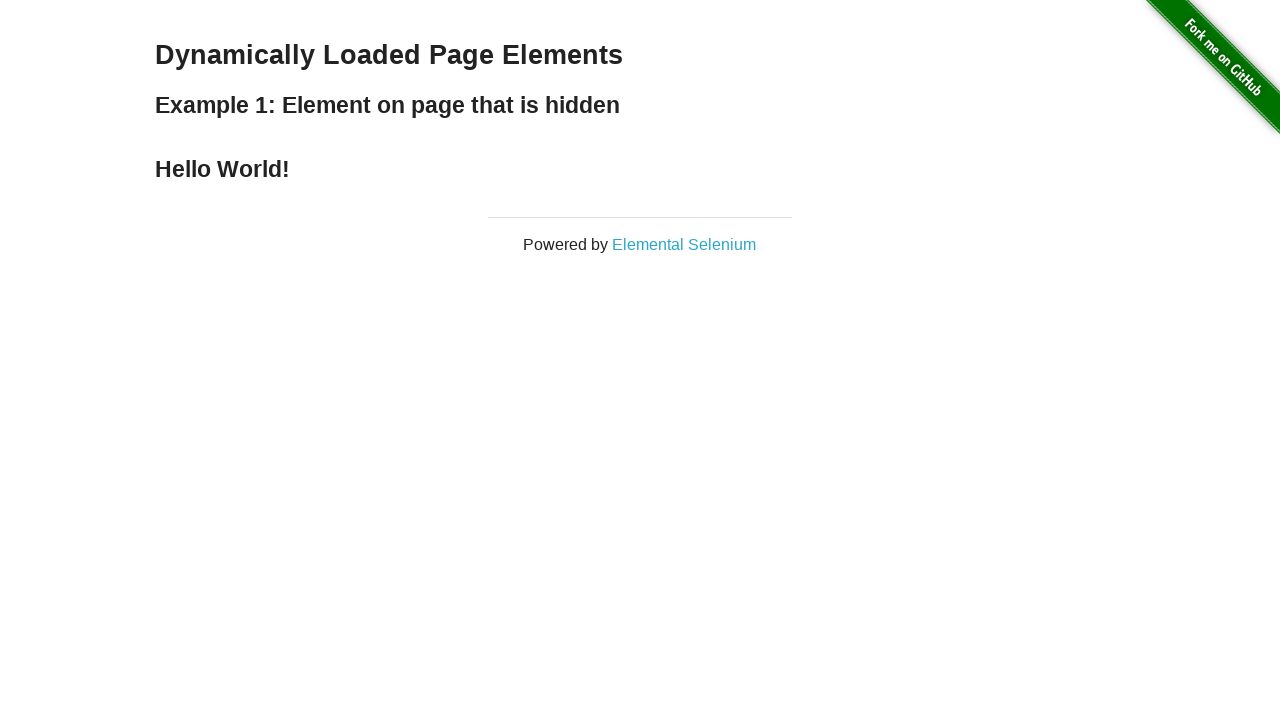

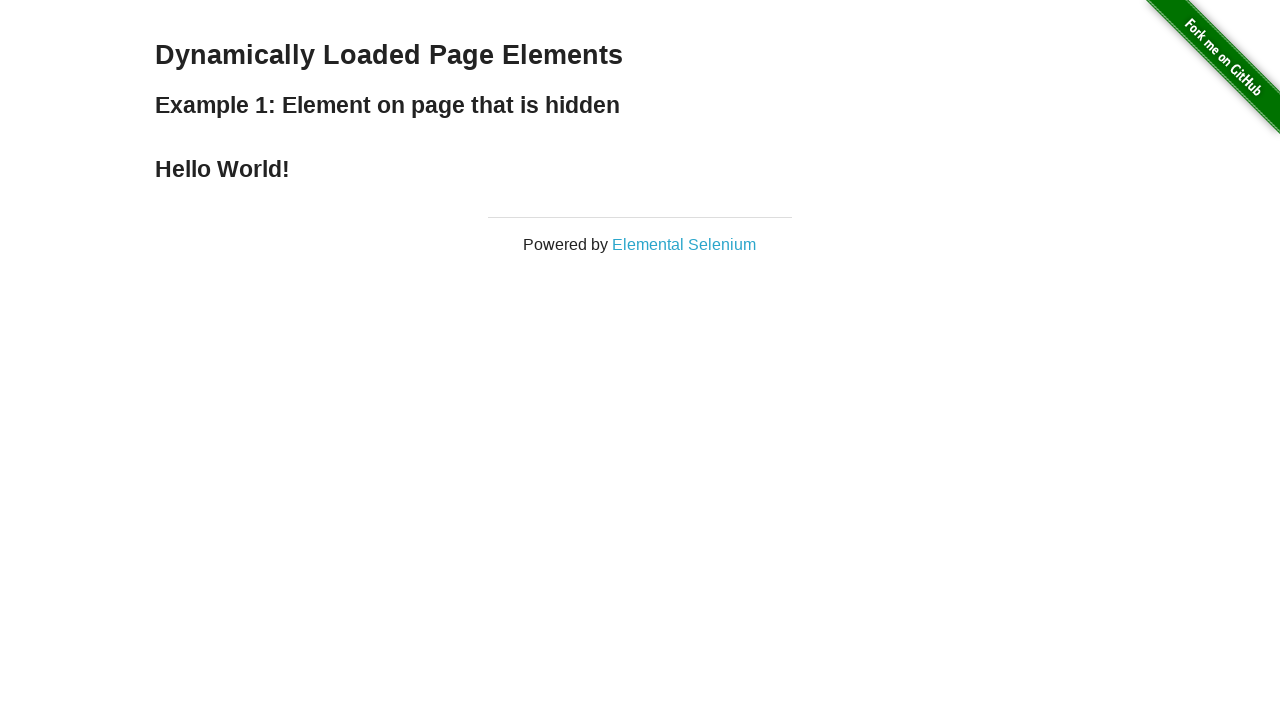